Tests a practice login form by attempting login with incorrect credentials, navigating to forgot password page, filling reset form, then returning to login with correct credentials

Starting URL: https://rahulshettyacademy.com/locatorspractice/

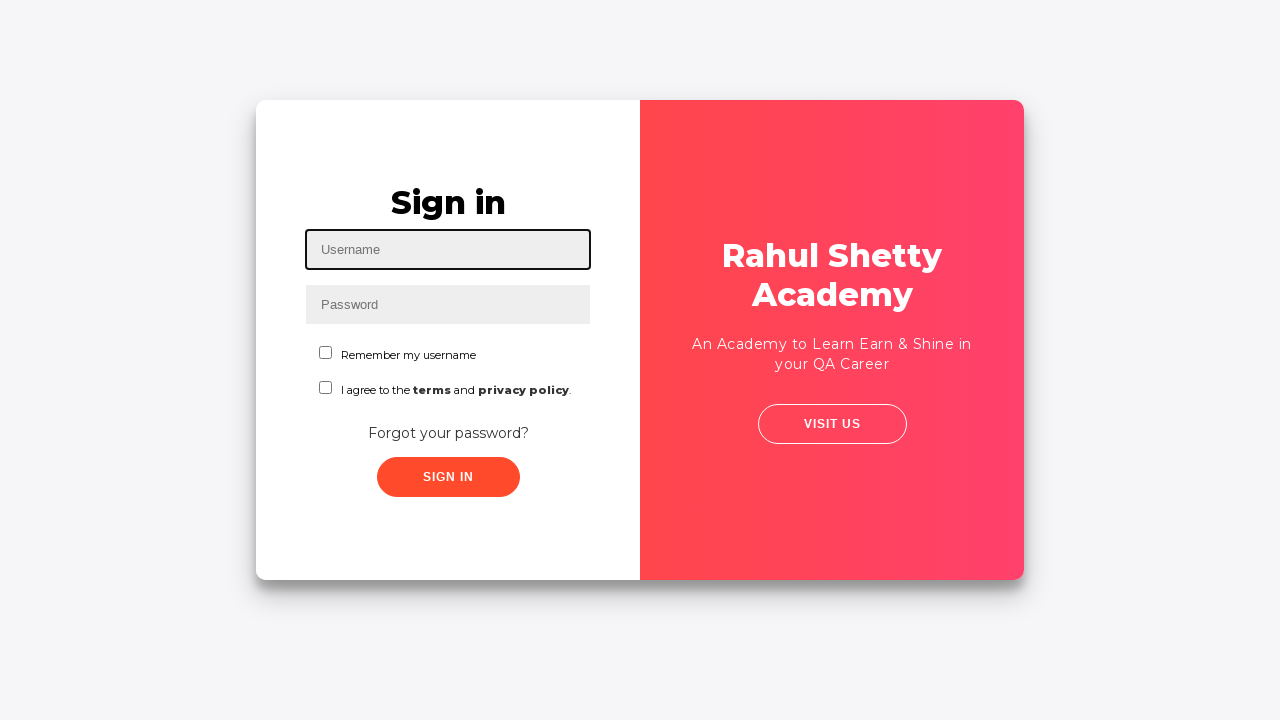

Filled username field with incorrect email 'surajJungare@gmail.com' on #inputUsername
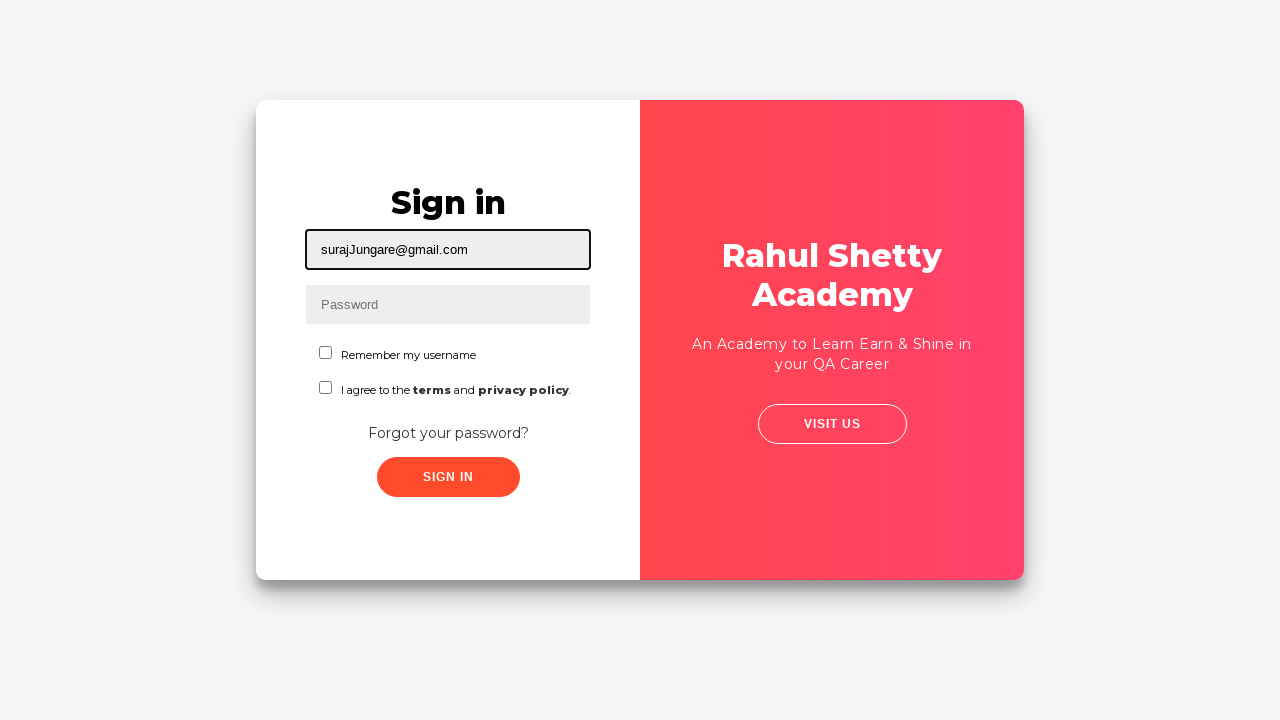

Filled password field with incorrect password 'hello123' on input[name='inputPassword']
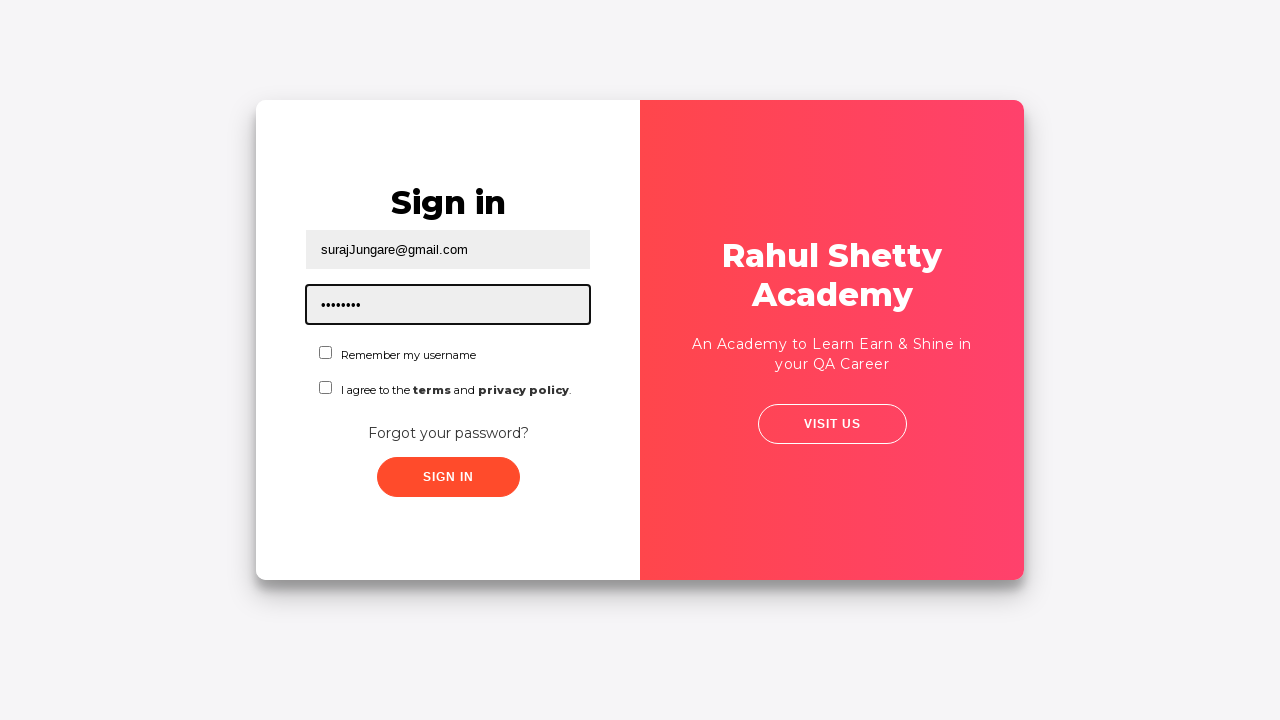

Clicked sign in button with incorrect credentials at (448, 477) on .signInBtn
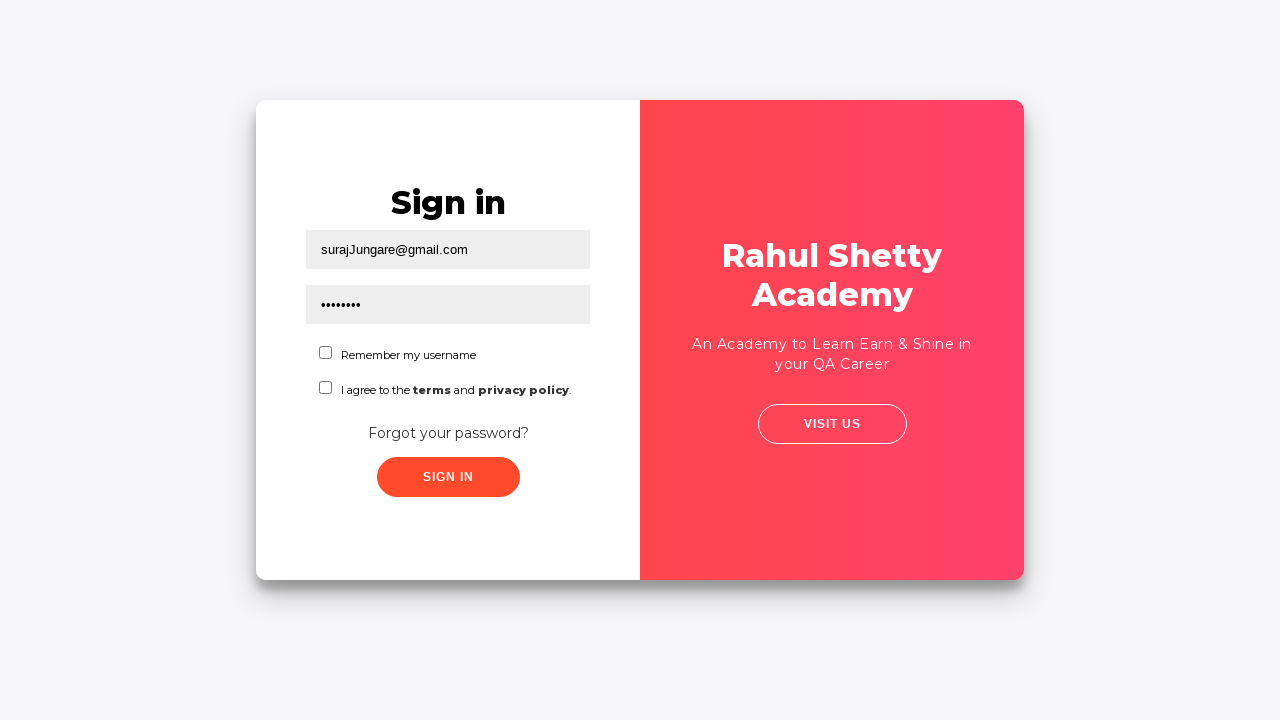

Clicked 'Forgot your password?' link at (448, 433) on text=Forgot your password?
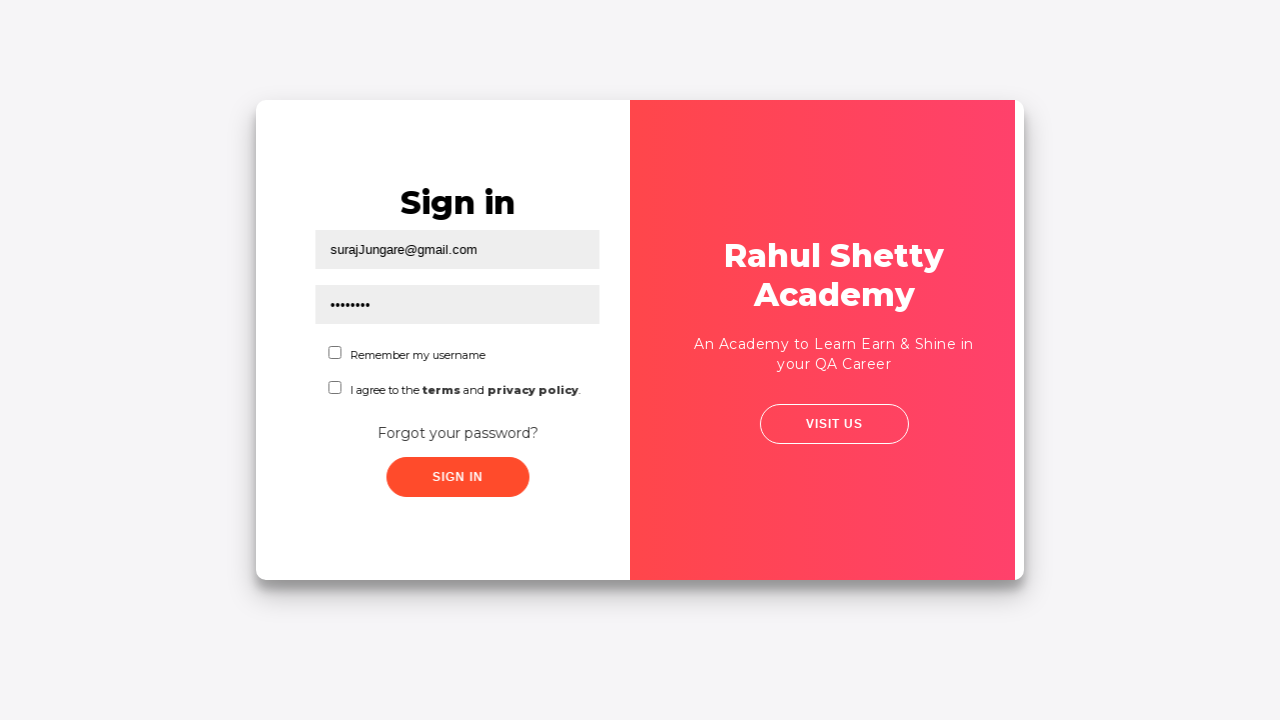

Waited 2 seconds for forgot password form to load
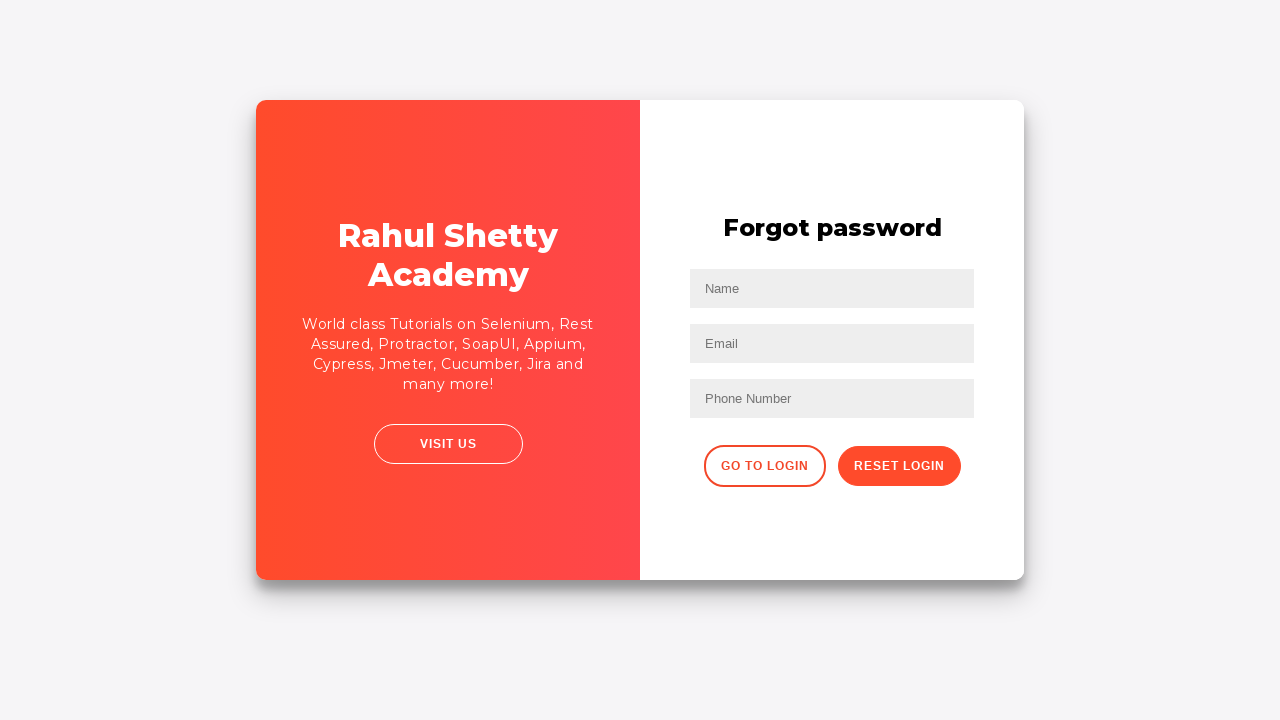

Filled name field with 'John' on //input[@placeholder='Name']
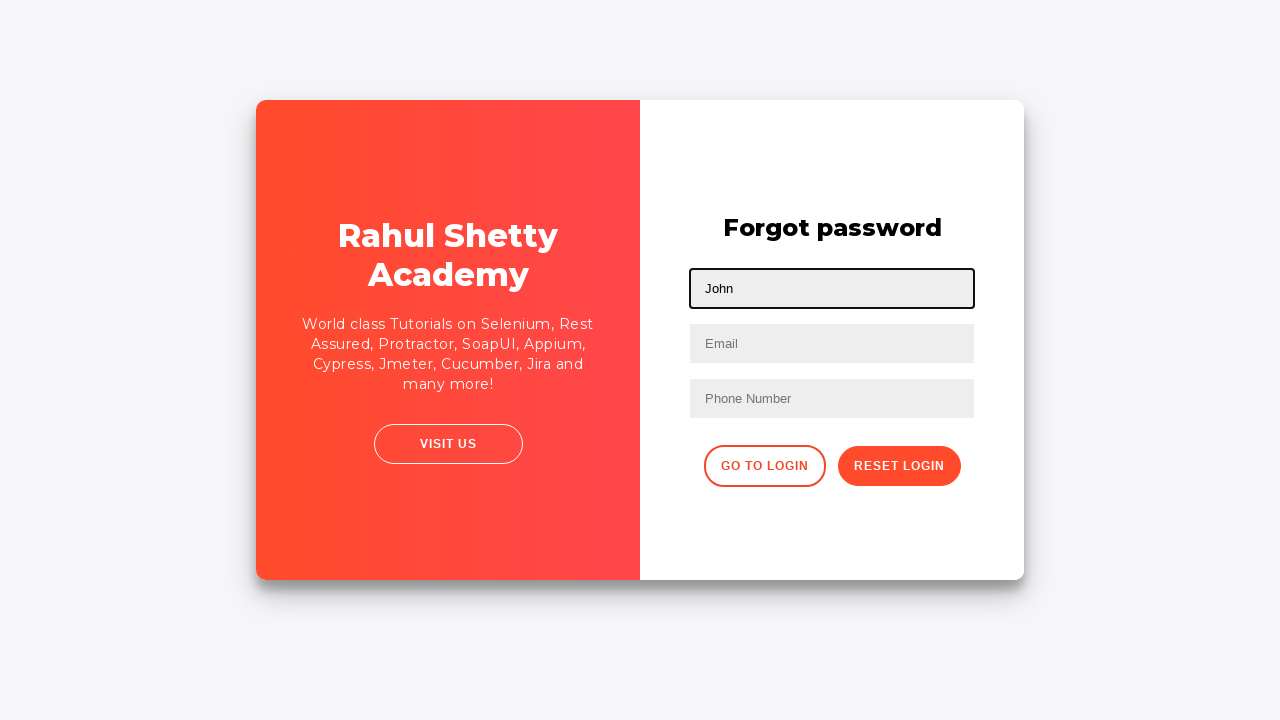

Filled email field with 'john12@gmail.co.in' on input[placeholder='Email']
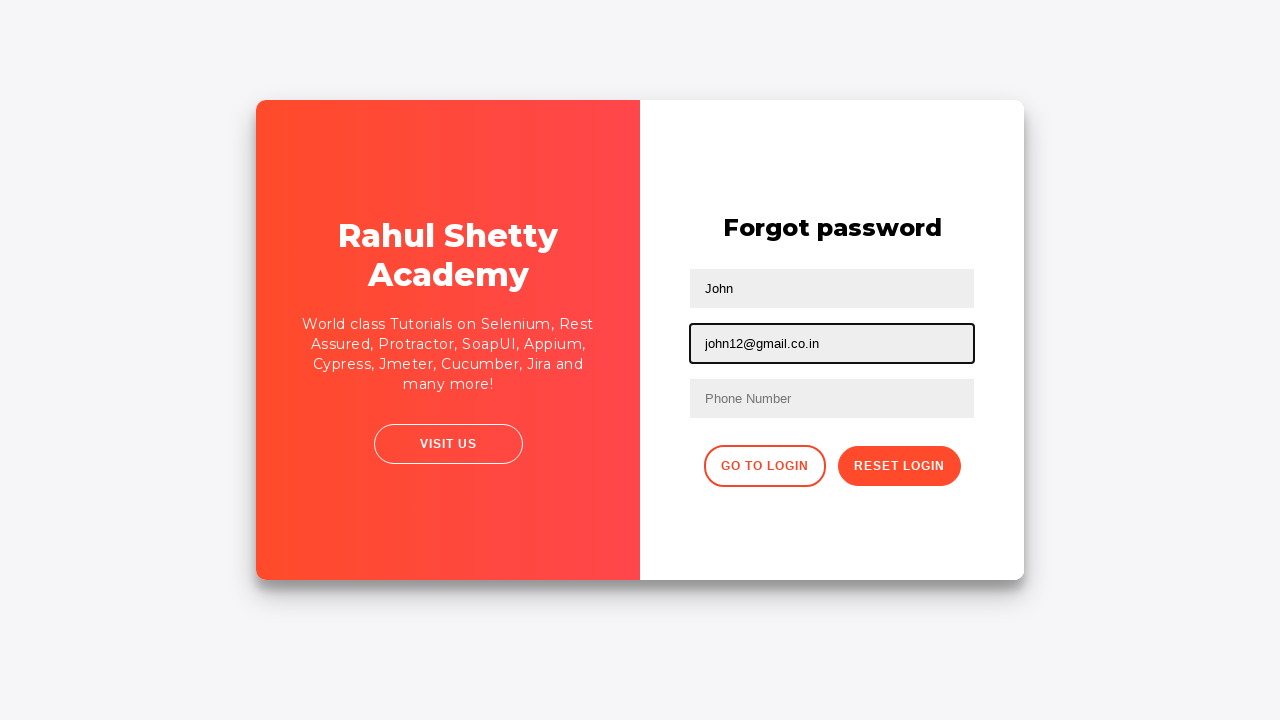

Cleared email field on input[placeholder='Email']
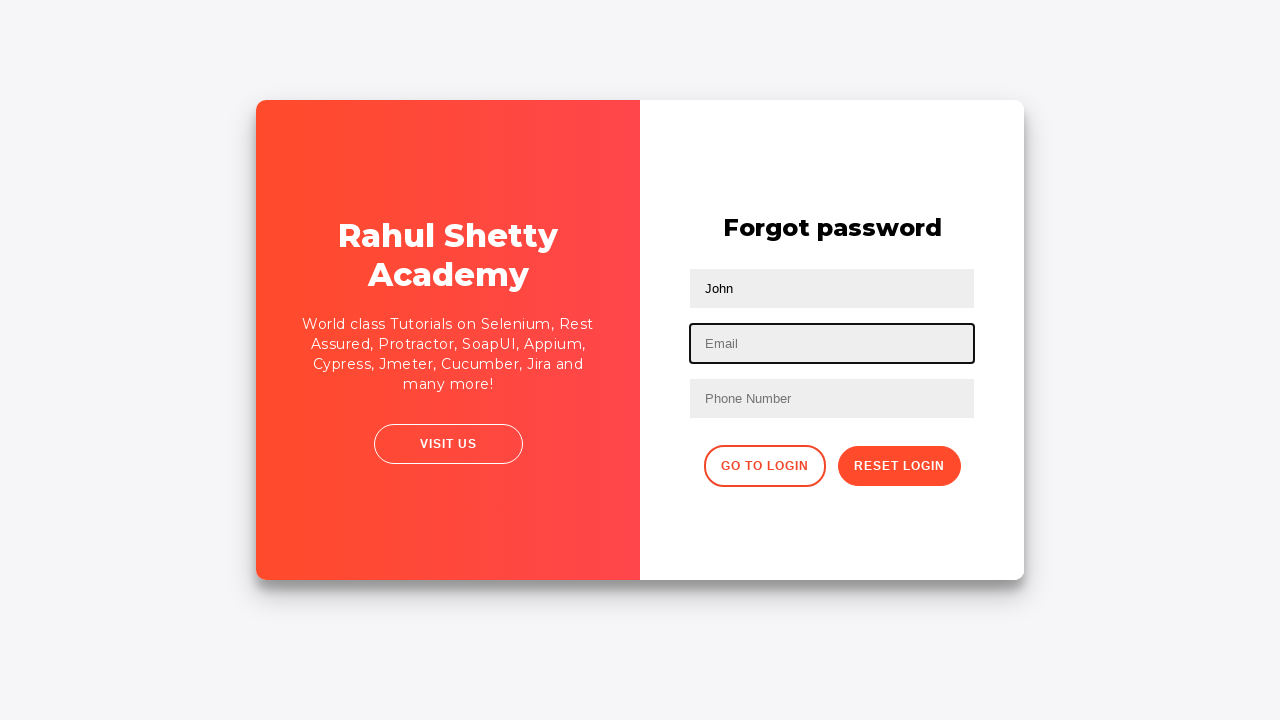

Filled third text input field with 'john_321@gmail.com' on input[type='text']:nth-child(3)
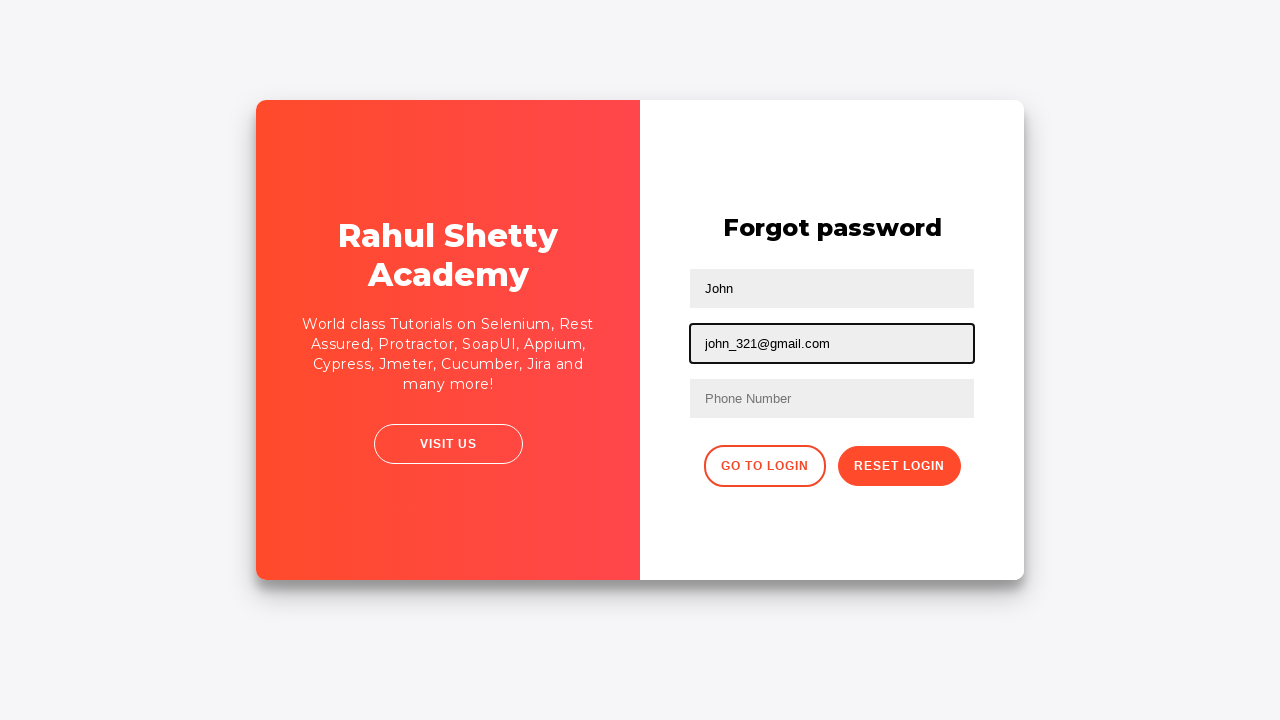

Filled phone number field with '8976504438' on //form/input[3]
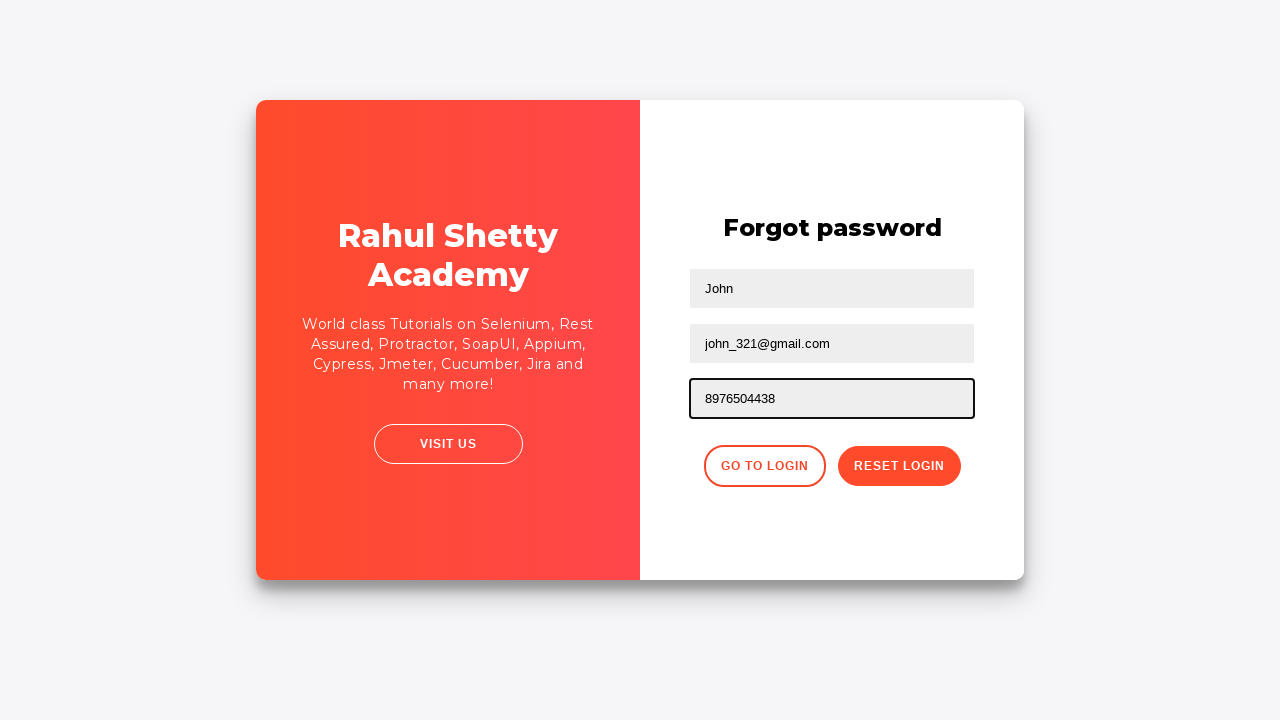

Clicked reset password button at (899, 466) on .reset-pwd-btn
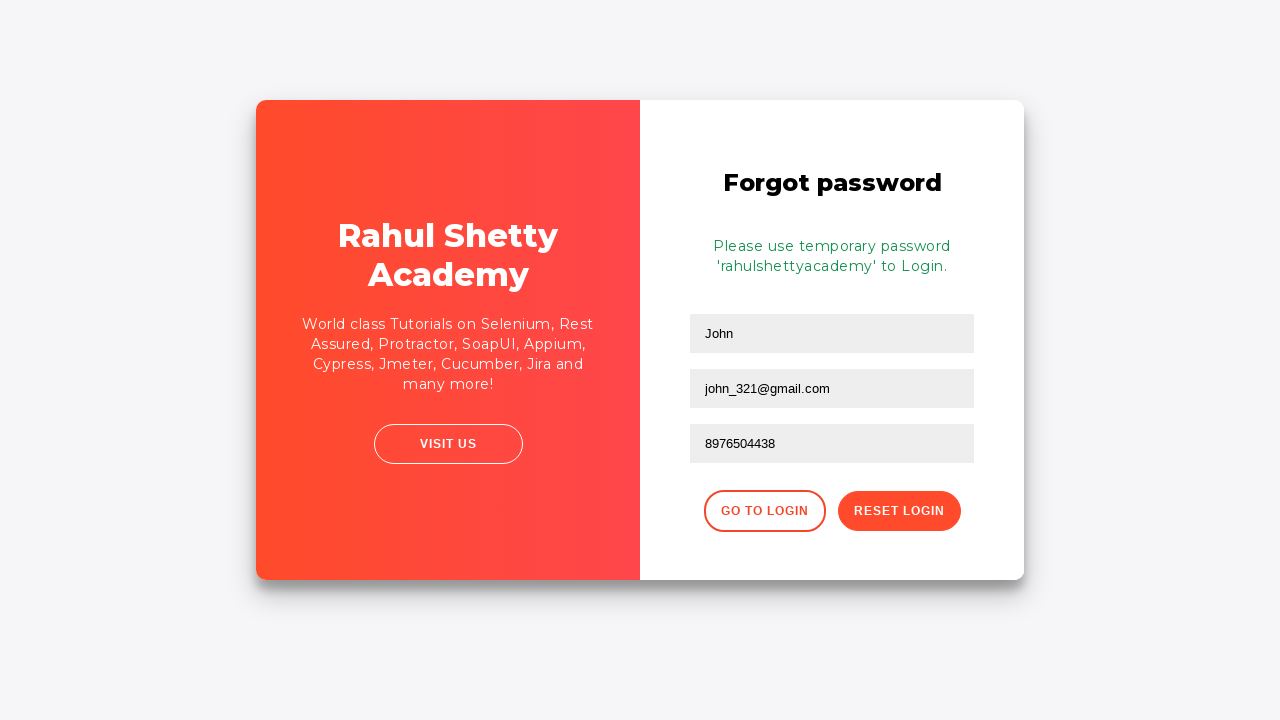

Clicked button to return to login page at (764, 511) on xpath=//div[@class='forgot-pwd-btn-conainer']/button[1]
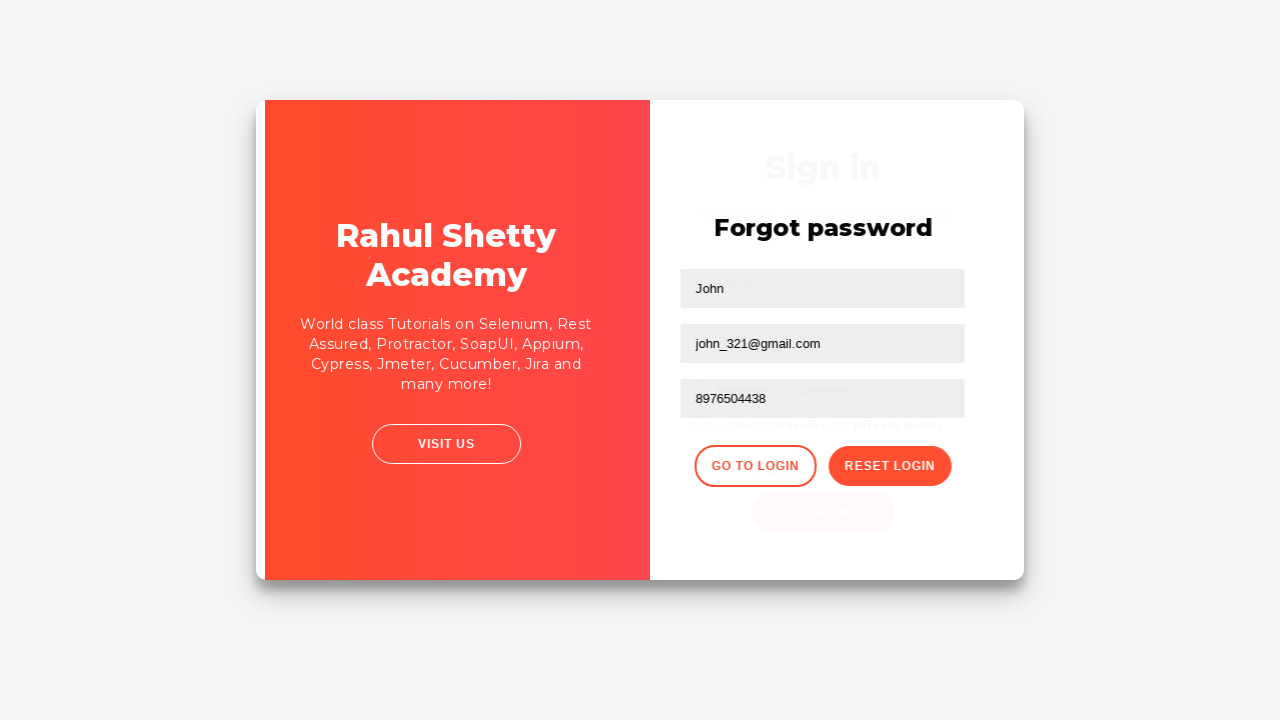

Waited 2 seconds before entering correct credentials
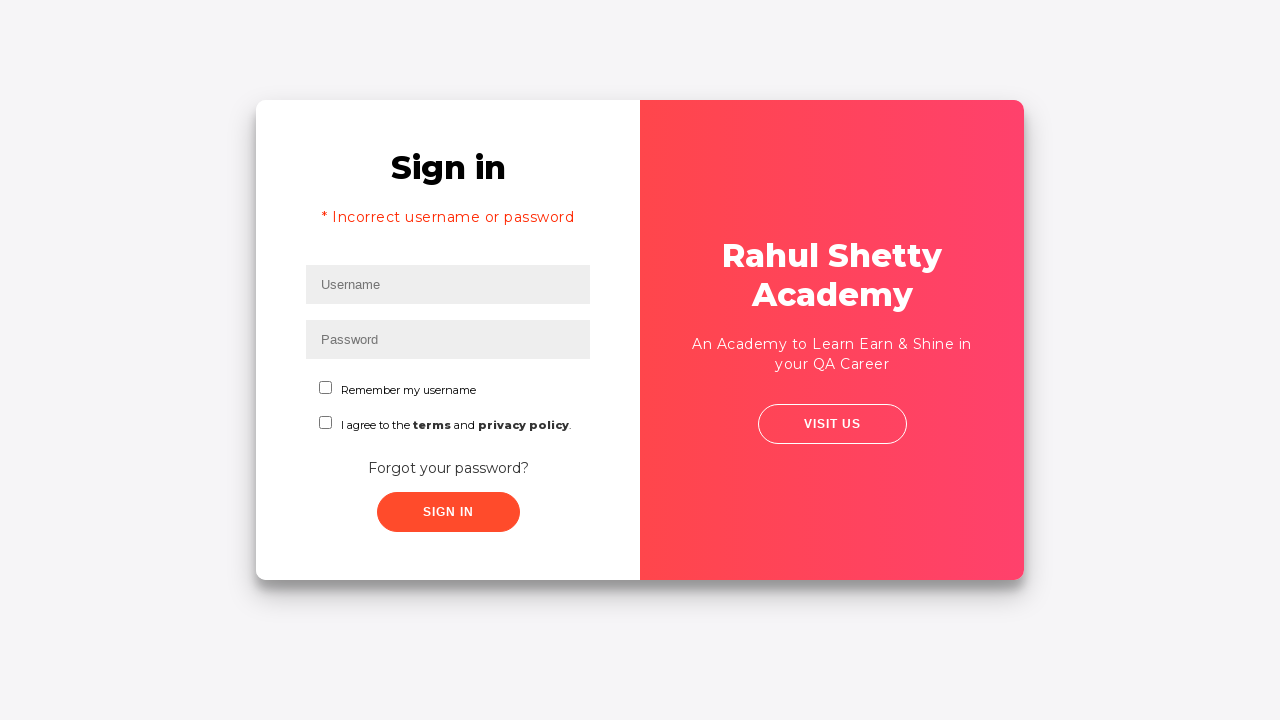

Filled username field with correct username 'suraj' on #inputUsername
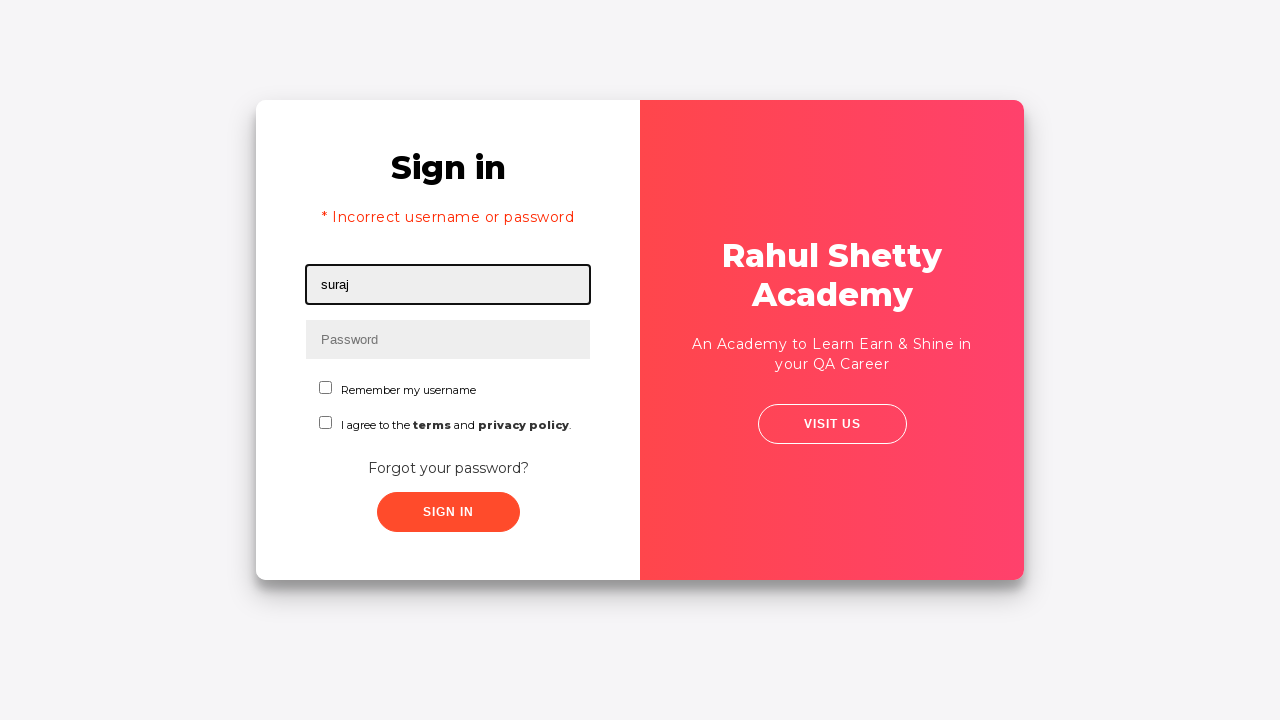

Filled password field with correct password 'rahulshettyacademy' on input[type*='pass']
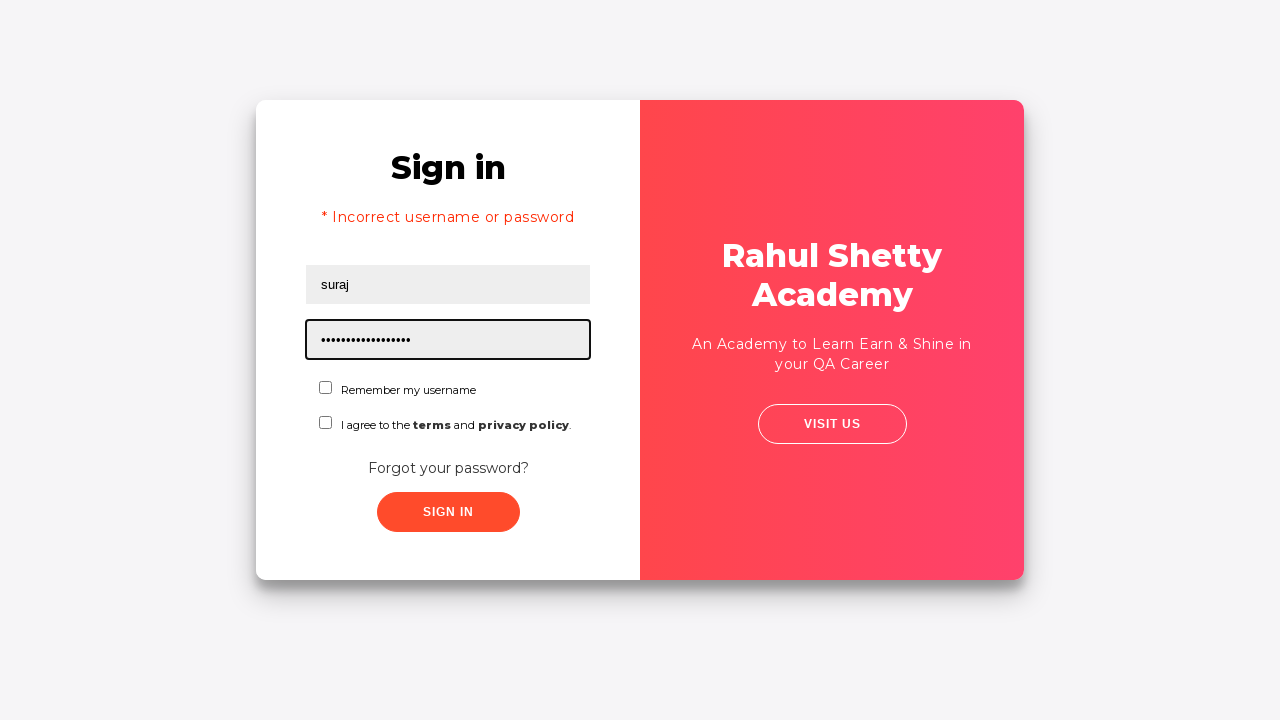

Clicked checkbox to agree to terms at (326, 388) on #chkboxOne
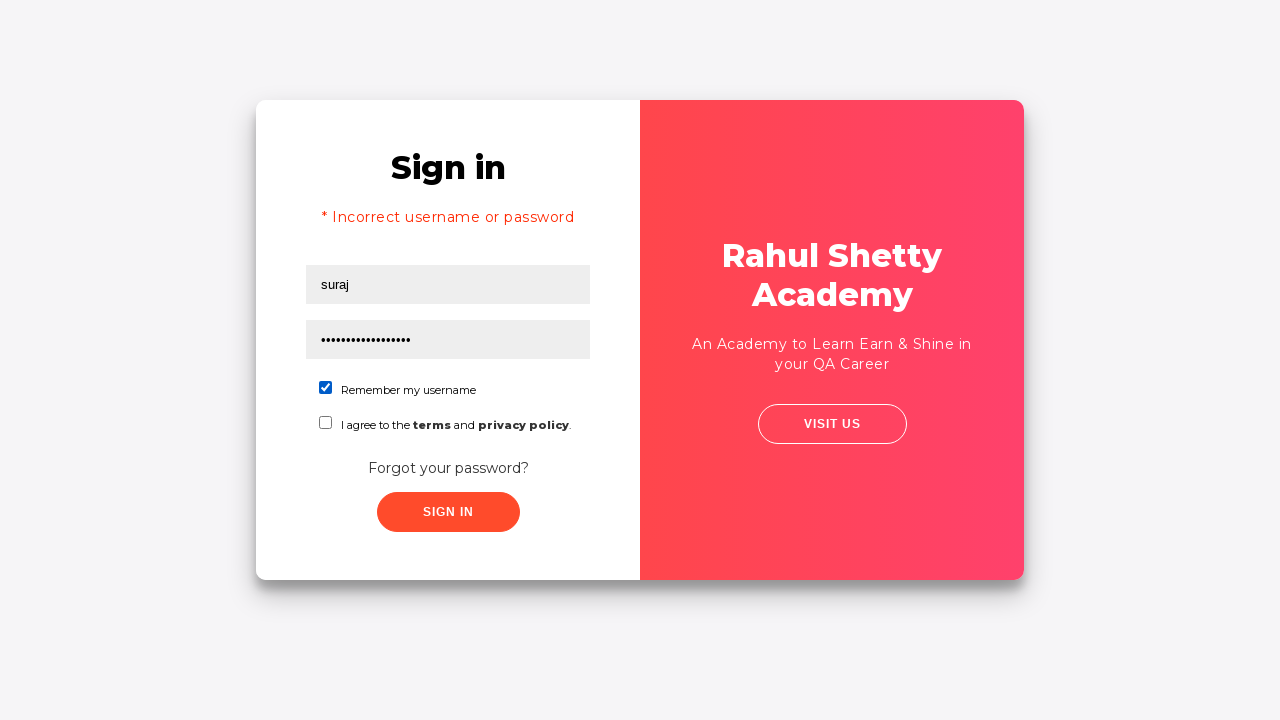

Clicked submit button to login with correct credentials at (448, 512) on xpath=//button[contains(@class,'submit')]
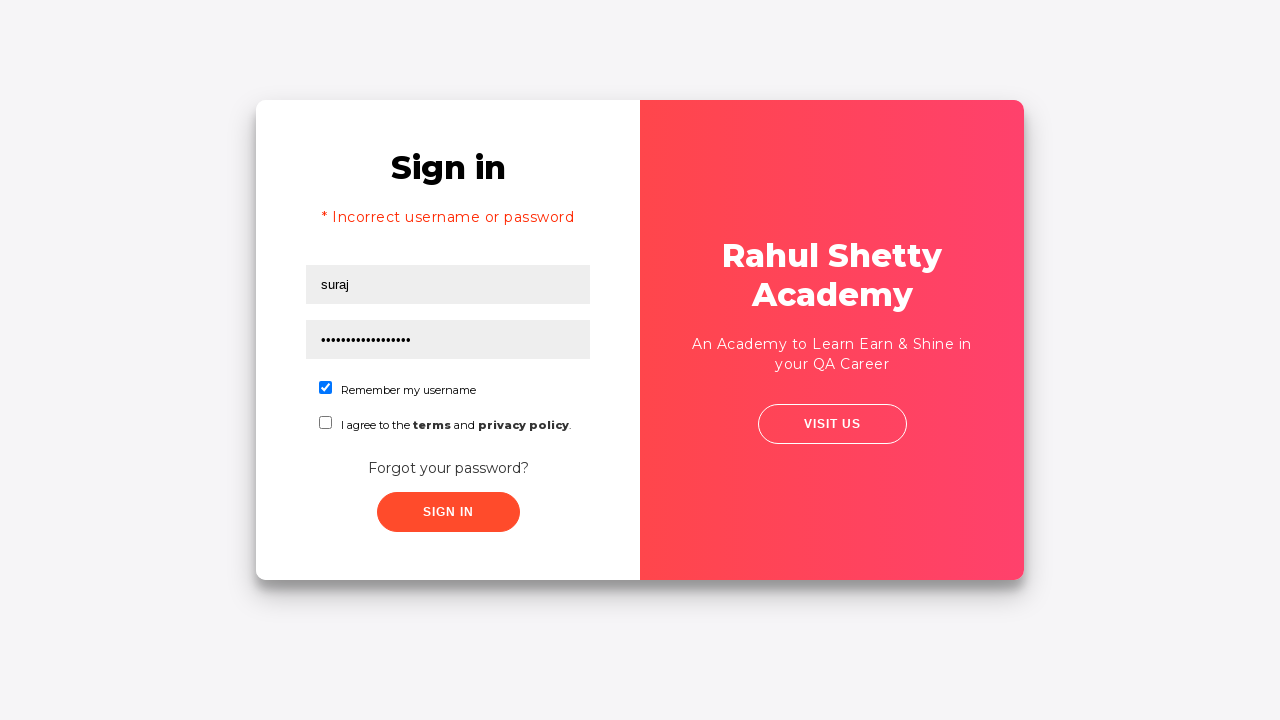

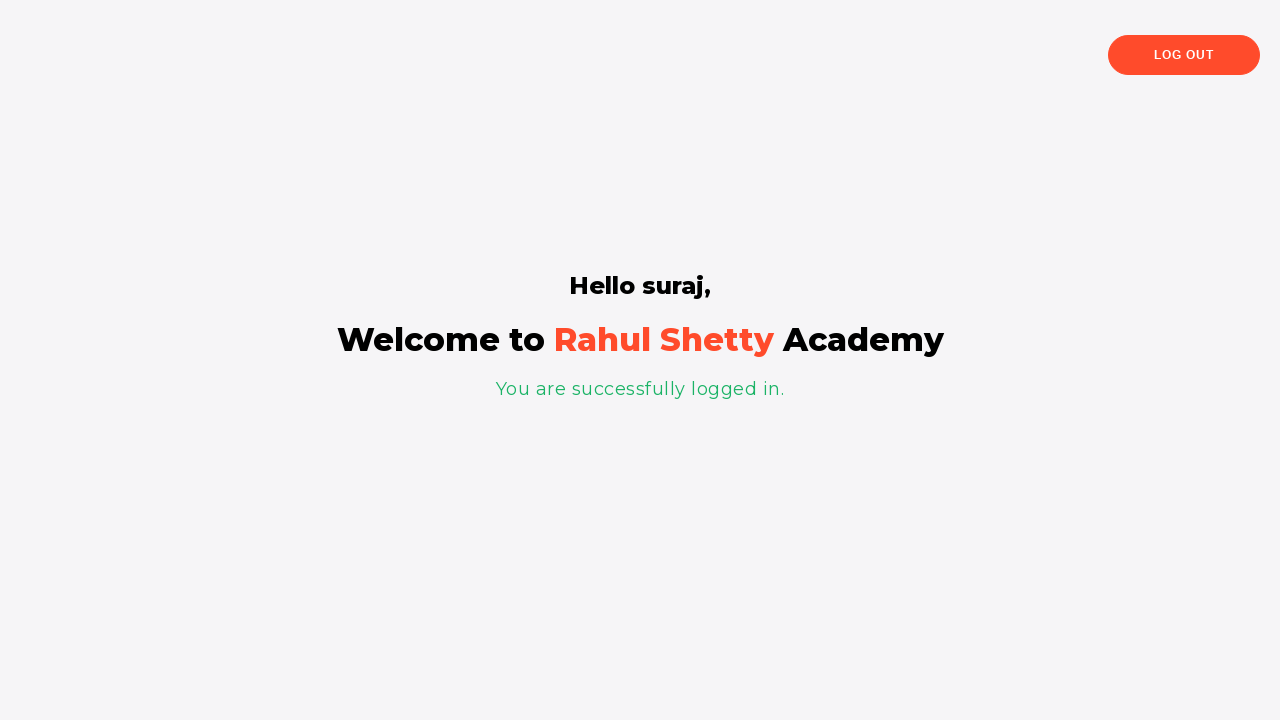